Tests JavaScript scrolling functionality by scrolling to the bottom of the page and then scrolling a specific element into view

Starting URL: https://kenh14.vn/

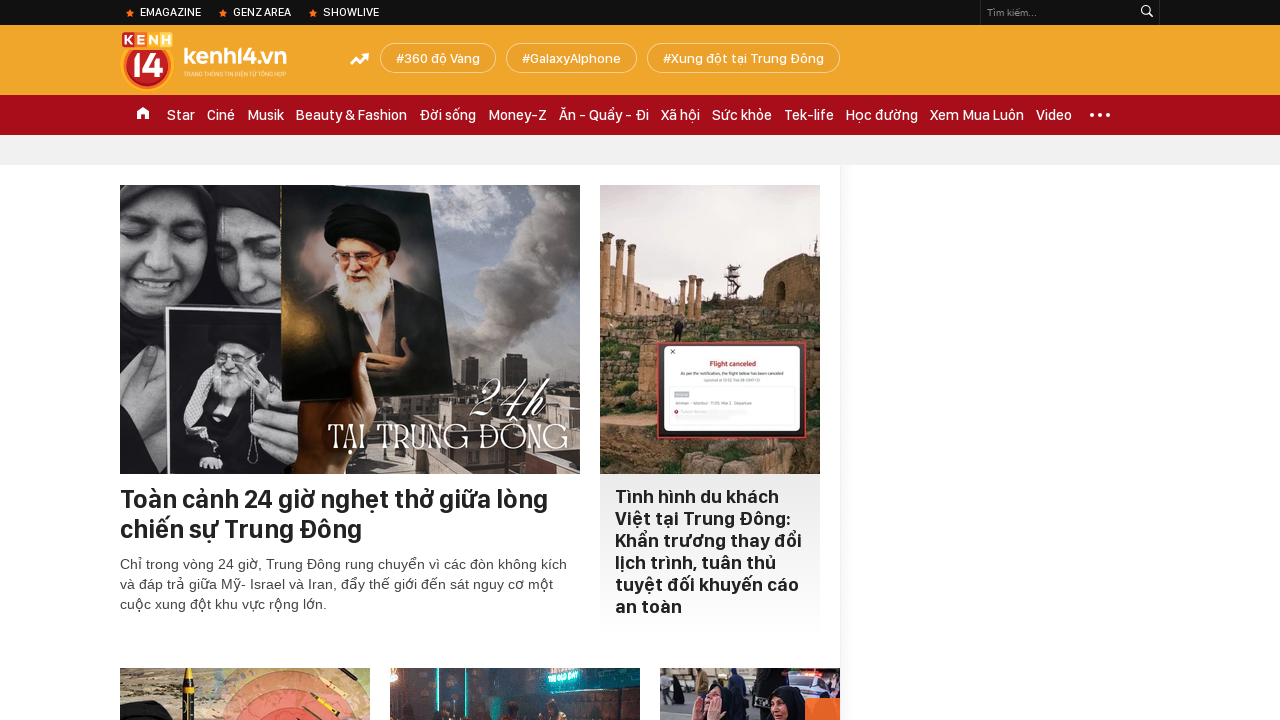

Scrolled to bottom of page using JavaScript
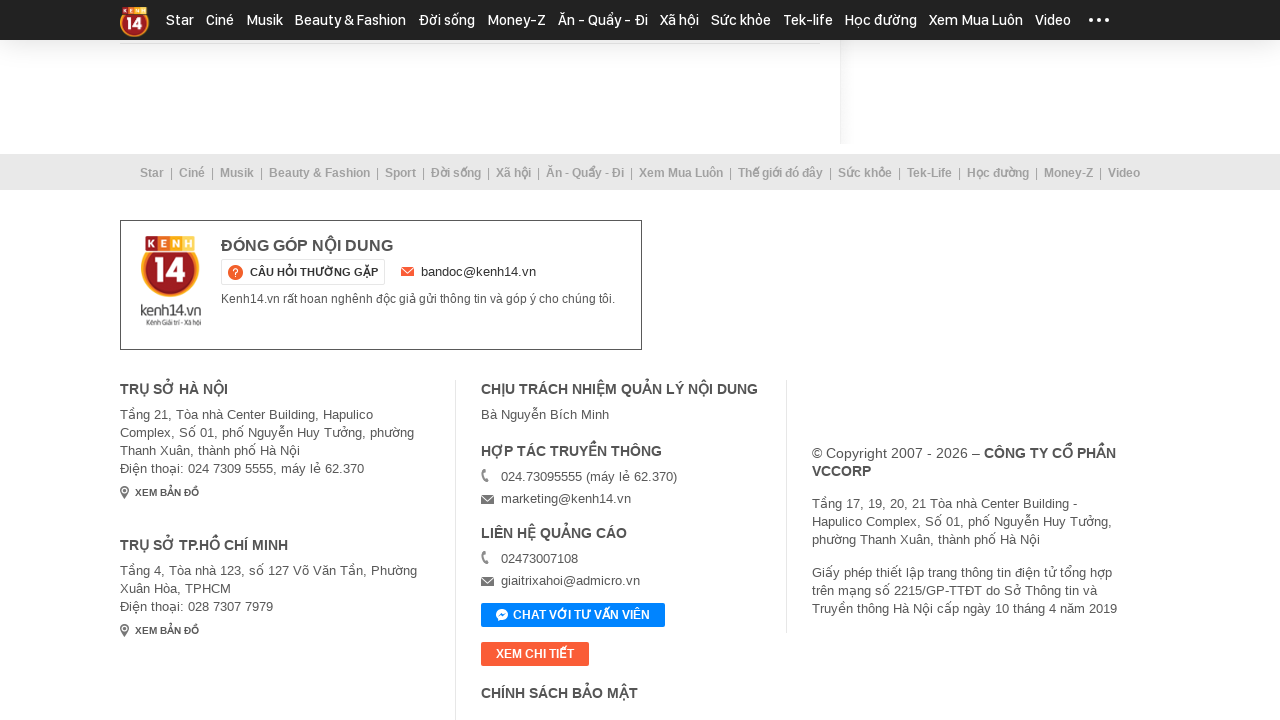

Waited 1 second for scroll animation to complete
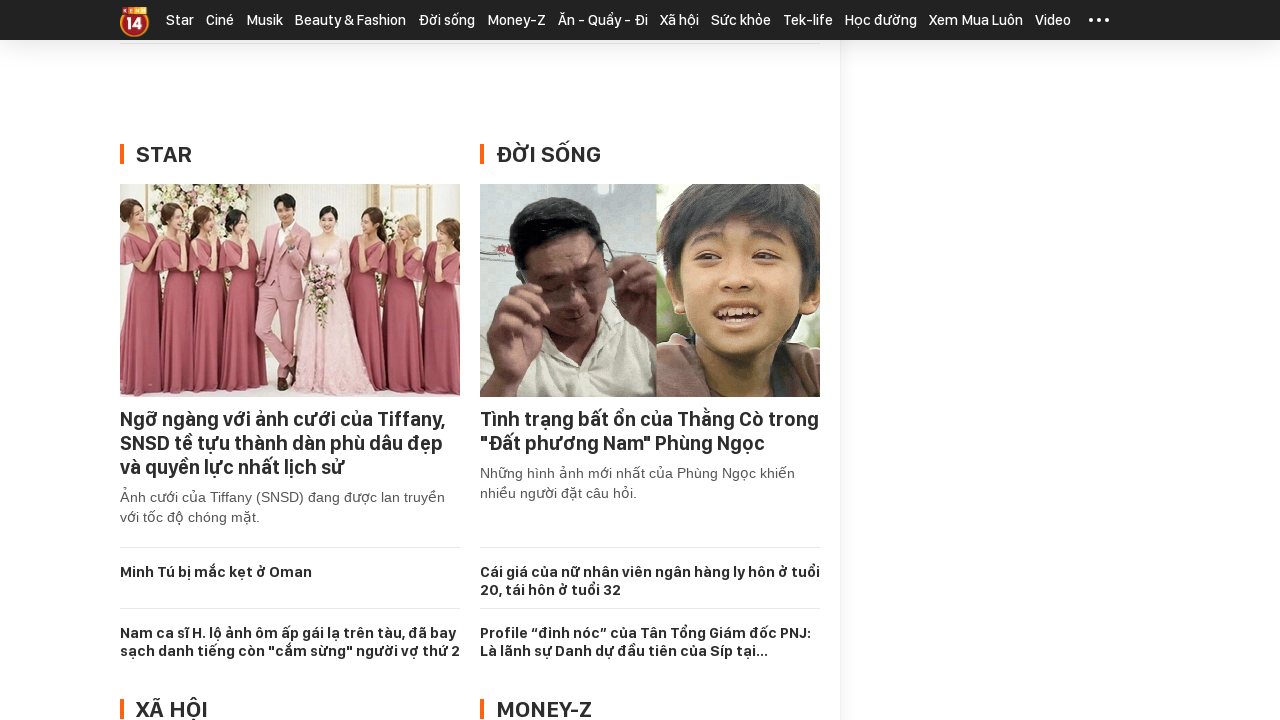

Located the first div.klwfn-left.fl element
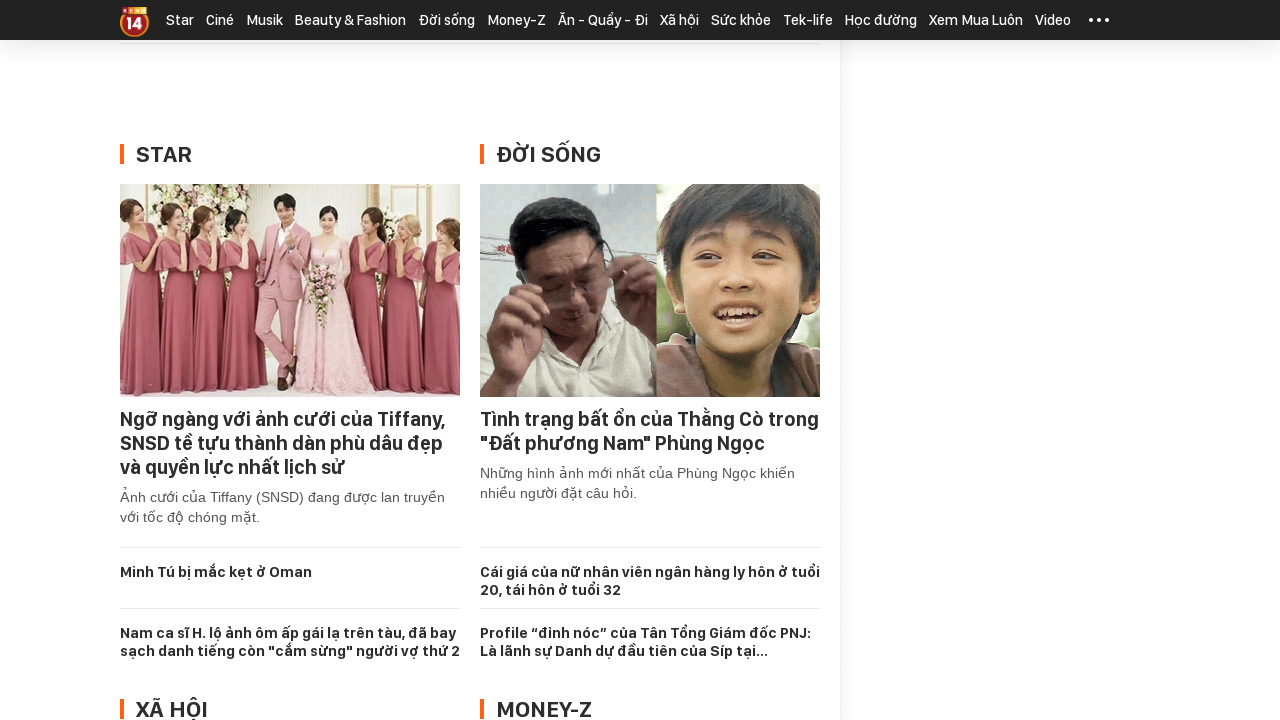

Scrolled the element into view
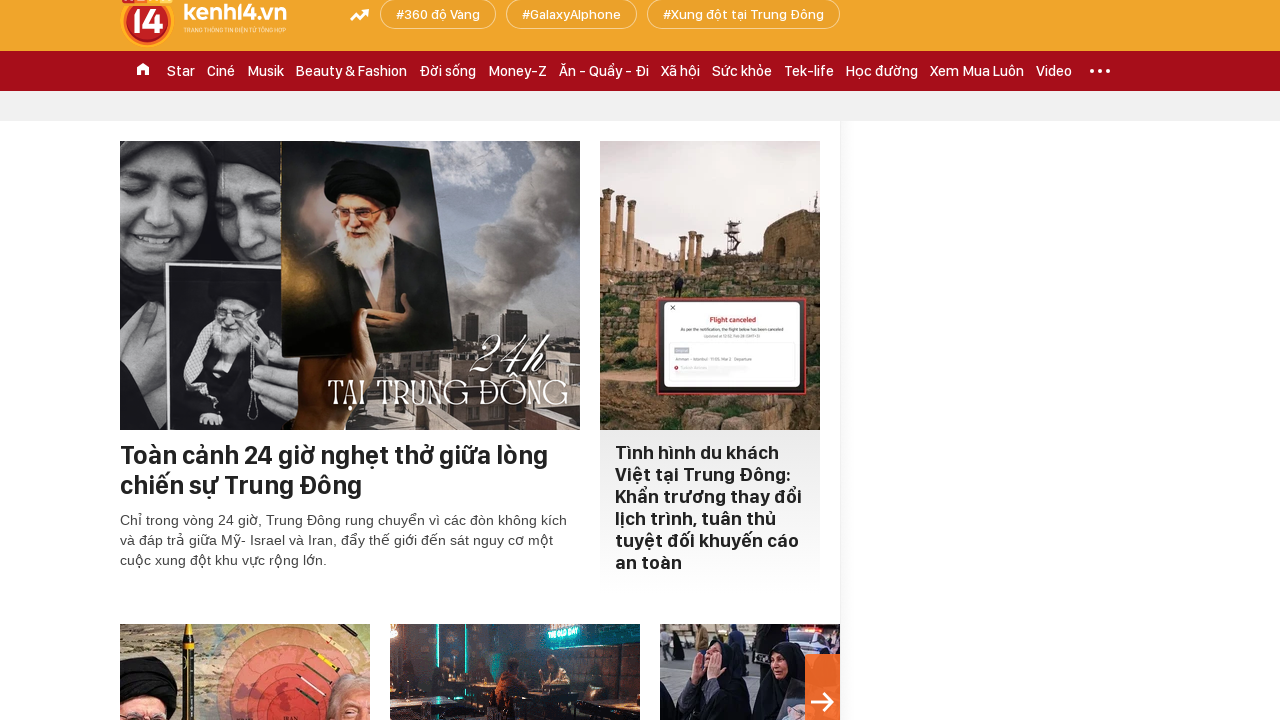

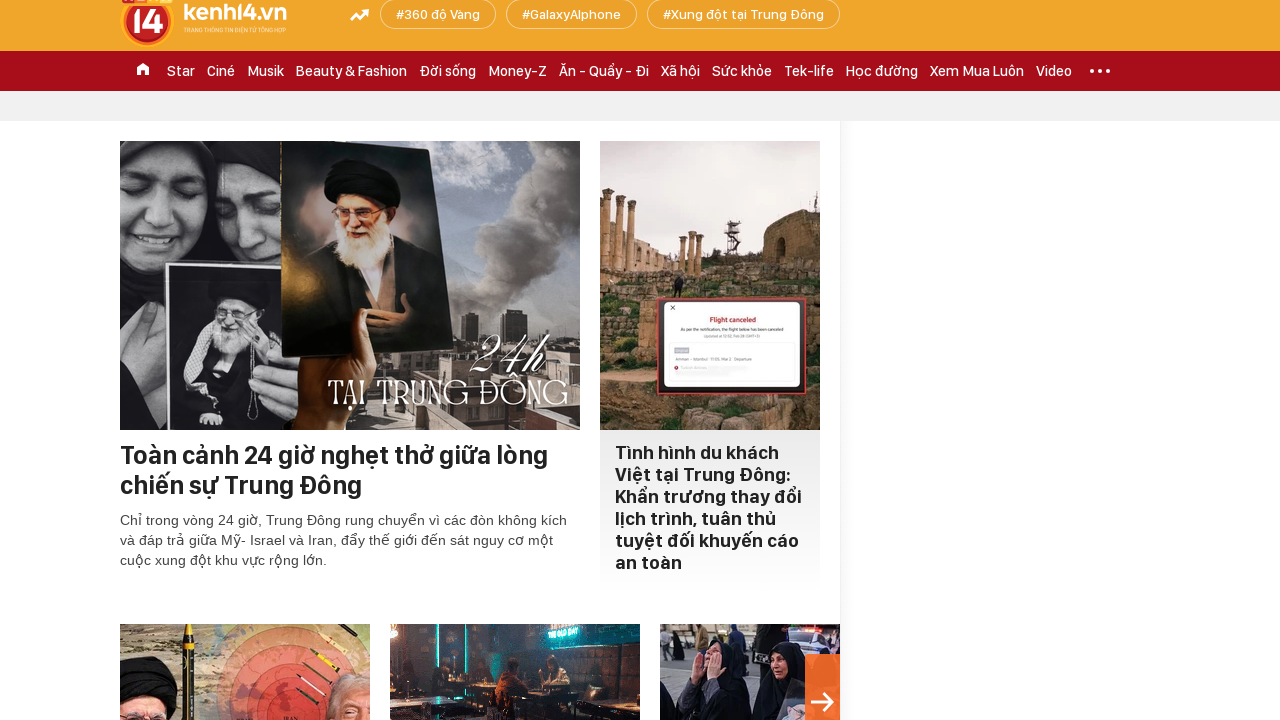